Tests radio button functionality by clicking on the "Milk" radio button, then iterating through radio buttons in group1 to select the "Cheese" option

Starting URL: http://www.echoecho.com/htmlforms10.htm

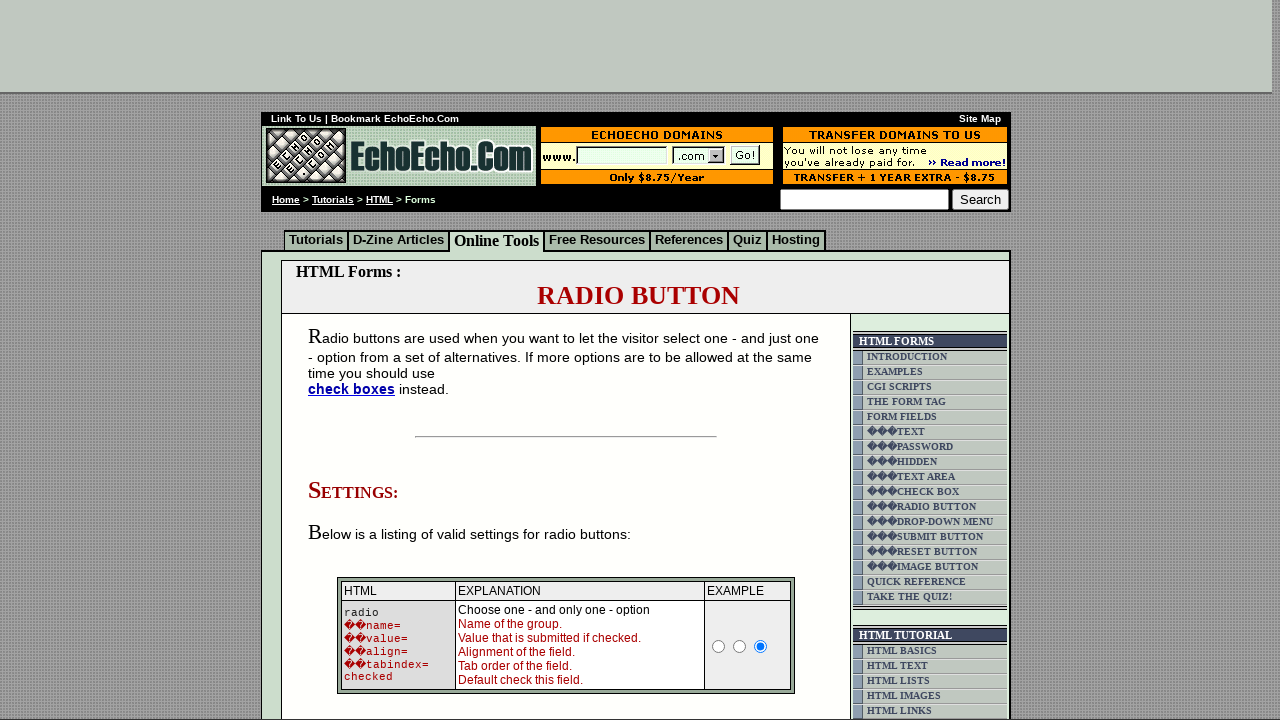

Clicked on the 'Milk' radio button at (356, 360) on input[value='Milk']
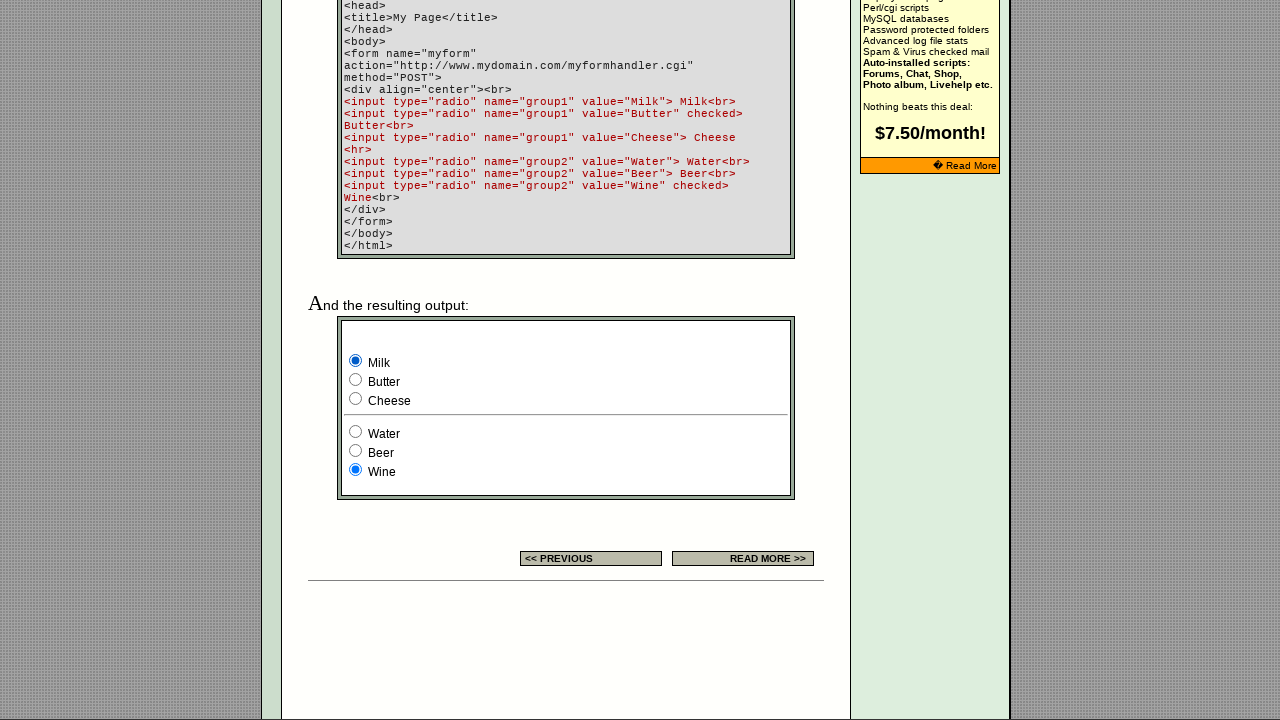

Located all radio buttons in group1
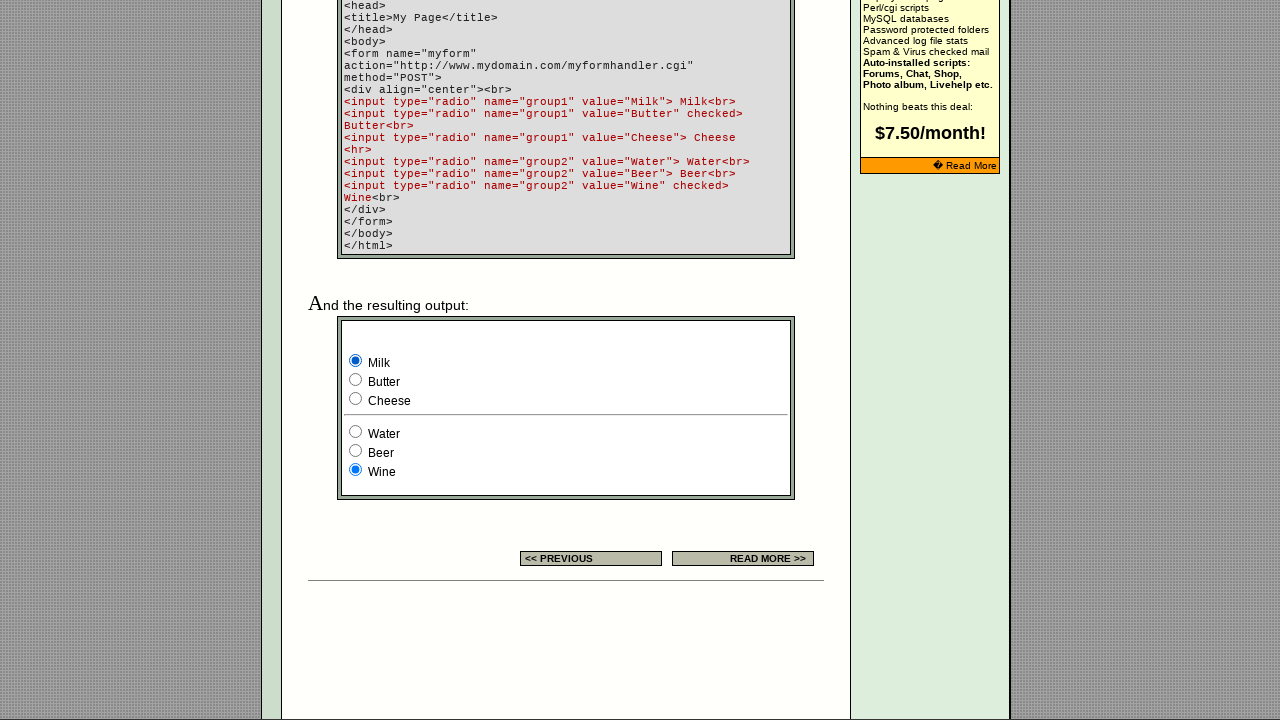

Found 3 radio buttons in group1
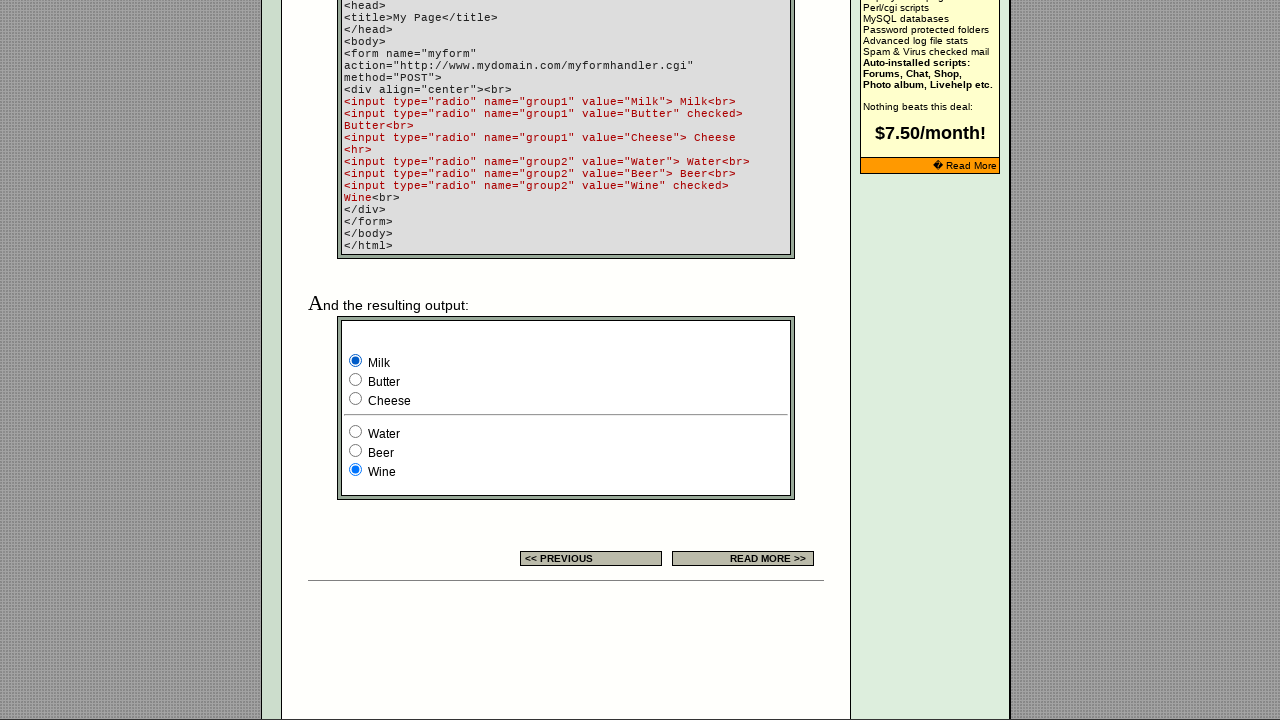

Retrieved radio button at index 0
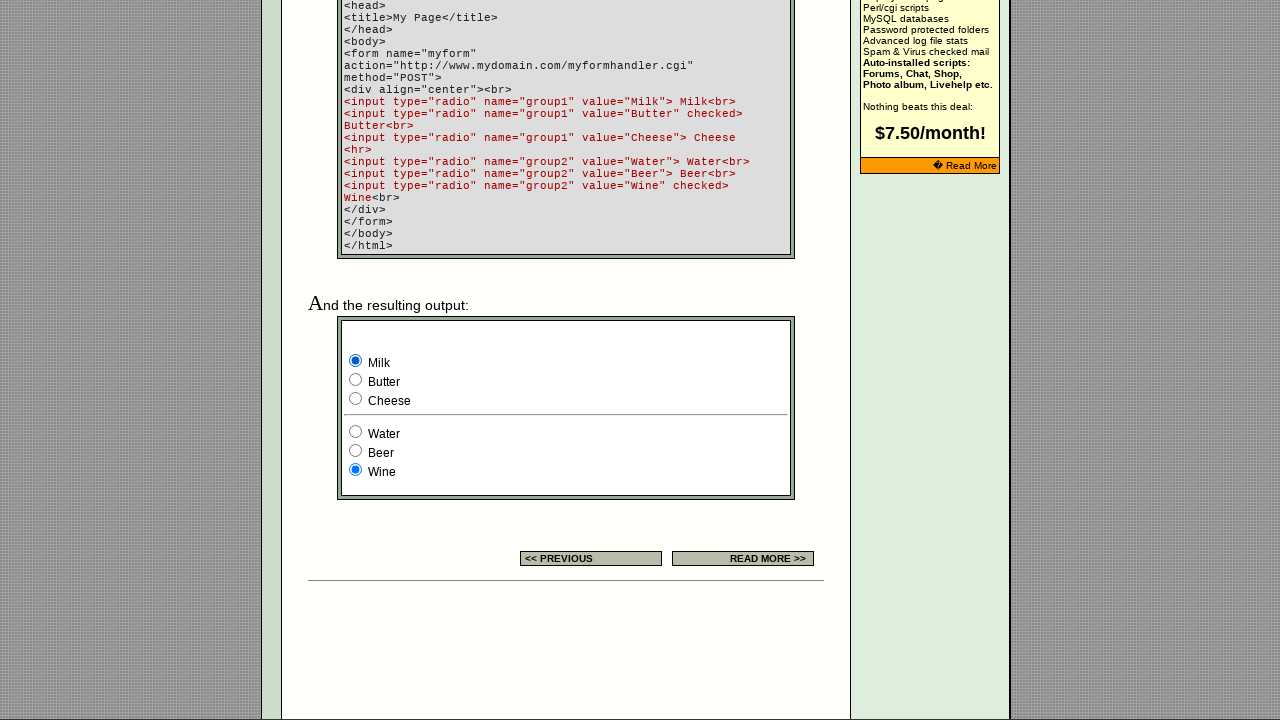

Got value attribute 'Milk' from radio button at index 0
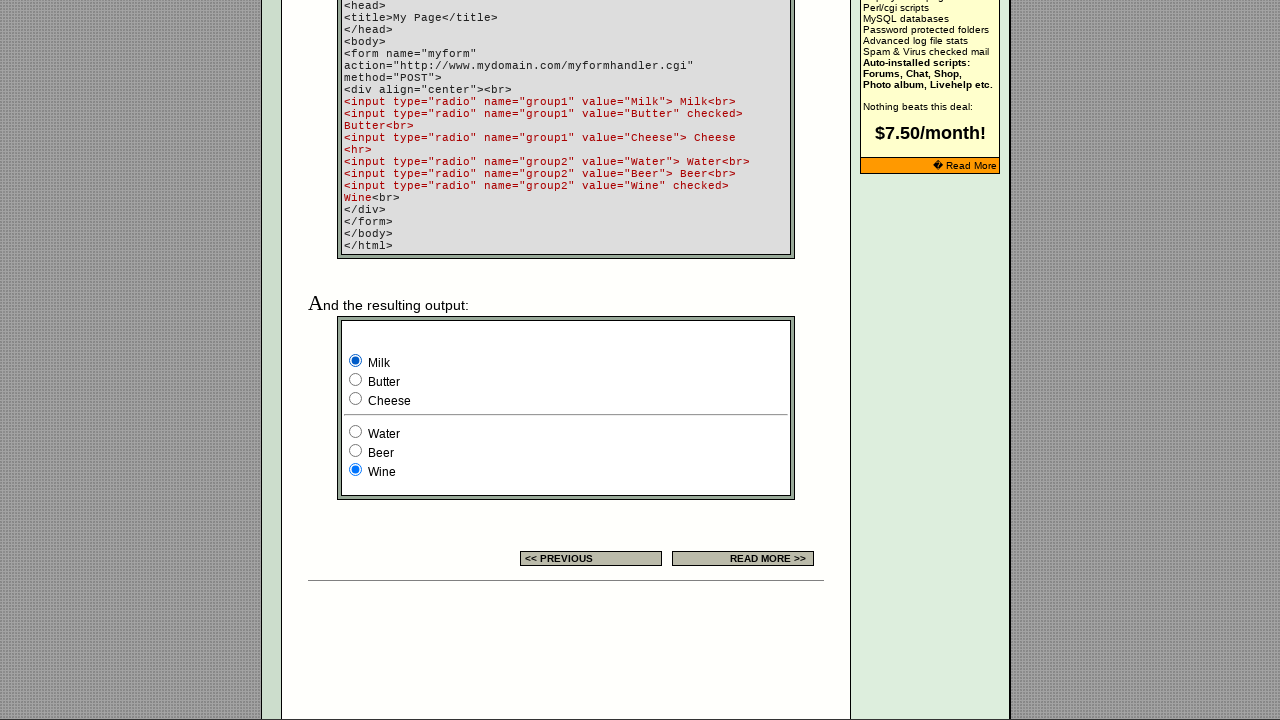

Retrieved radio button at index 1
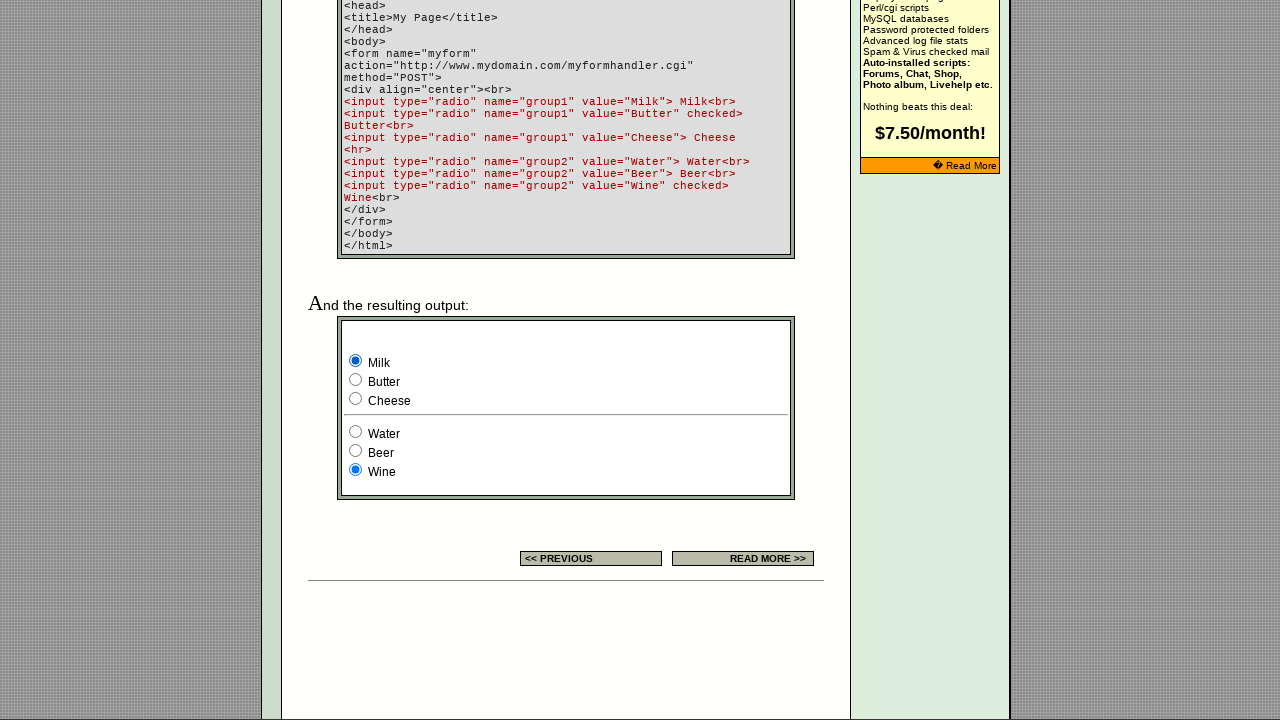

Got value attribute 'Butter' from radio button at index 1
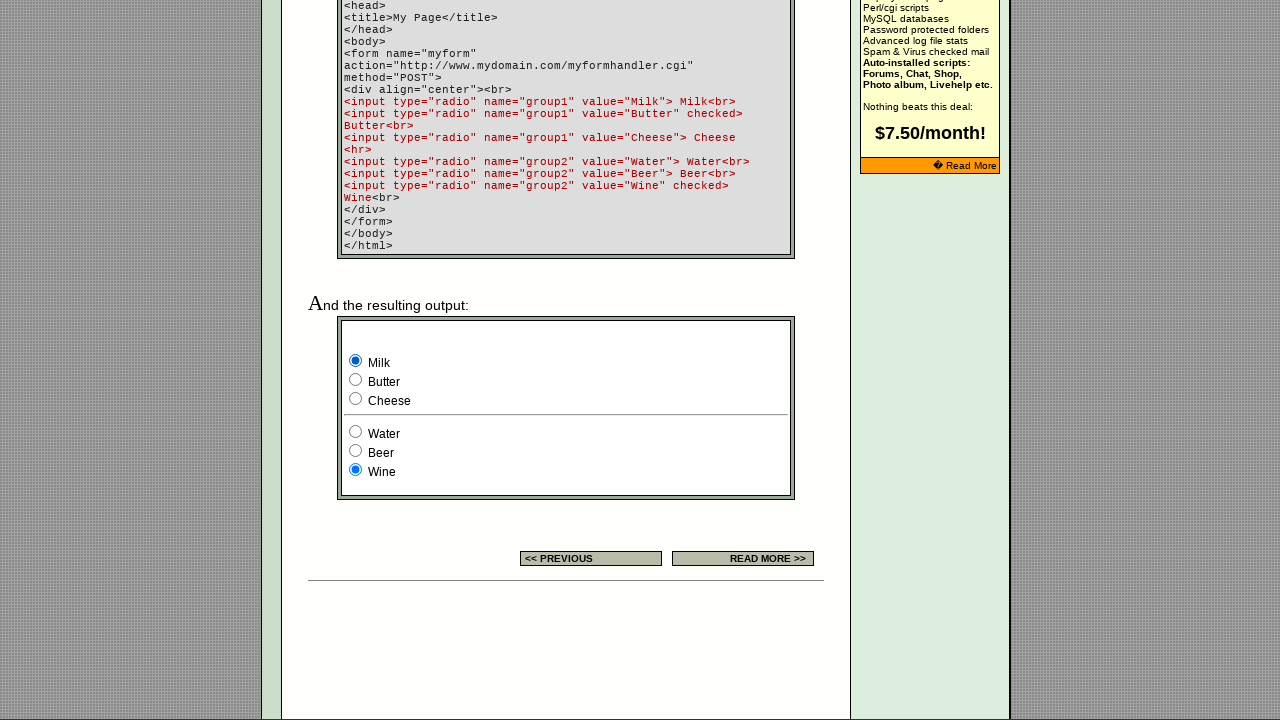

Retrieved radio button at index 2
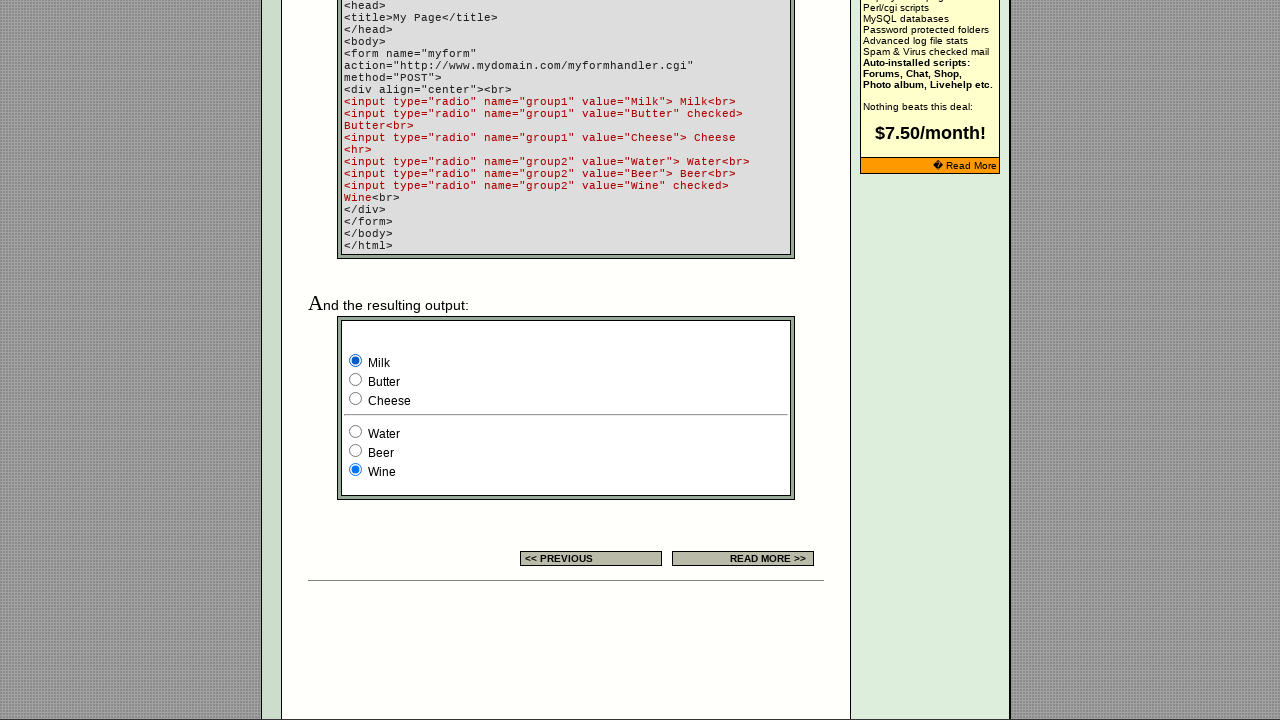

Got value attribute 'Cheese' from radio button at index 2
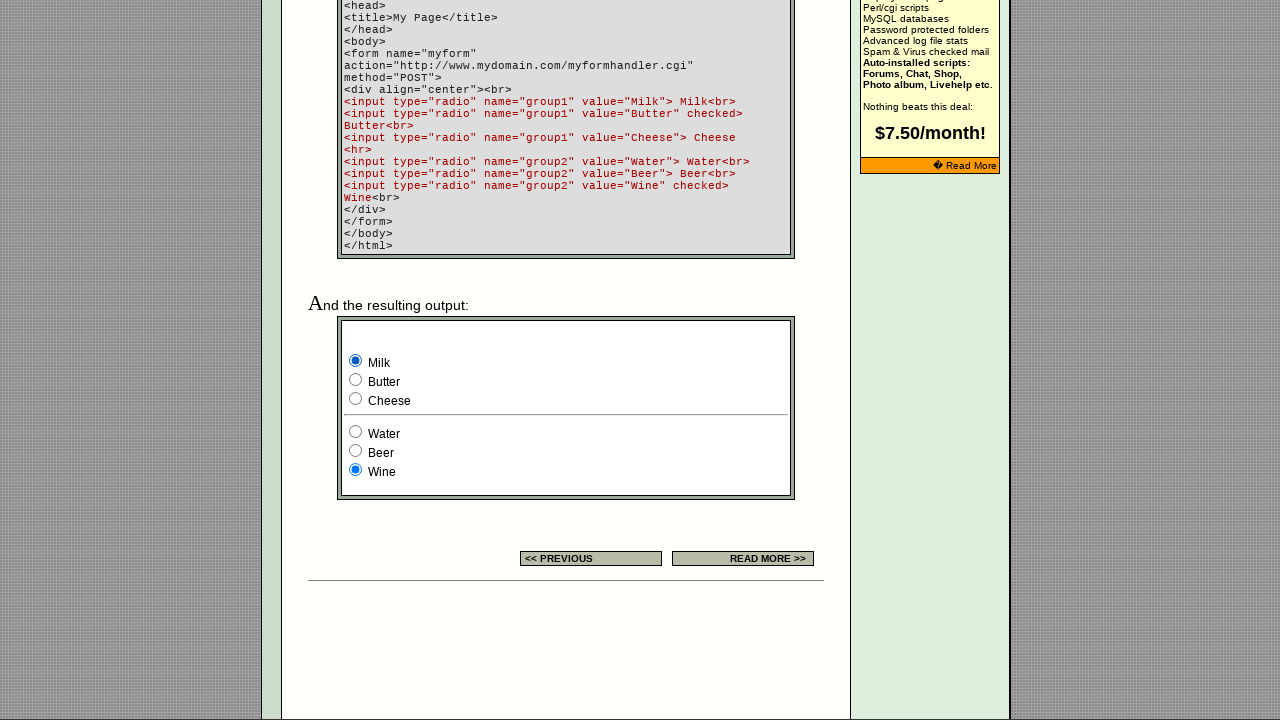

Clicked on the 'Cheese' radio button at (356, 398) on input[name='group1'] >> nth=2
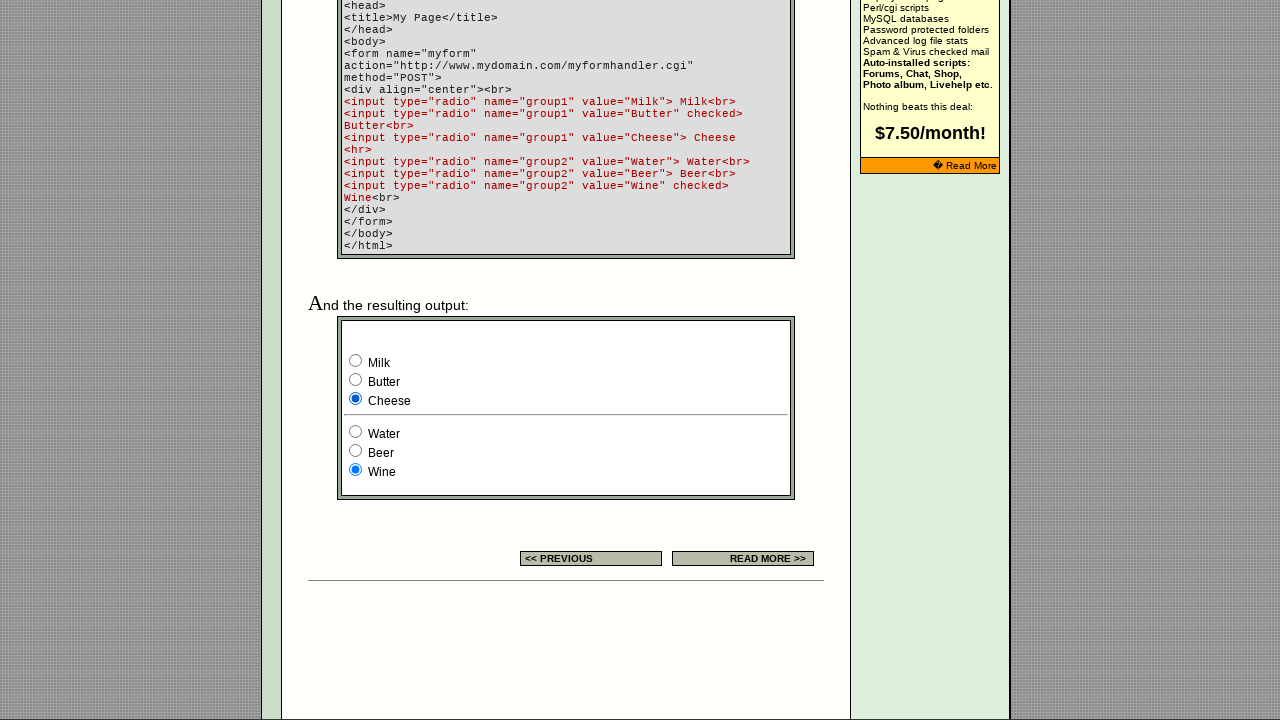

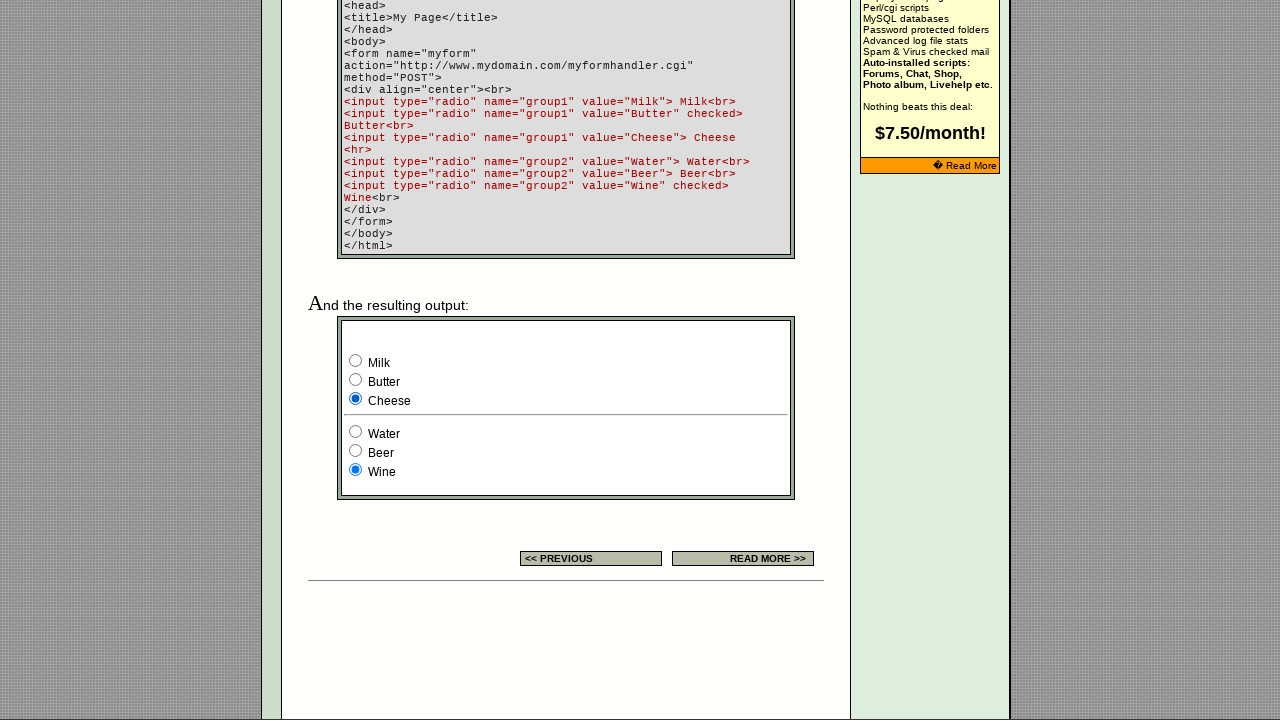